Navigates to the Rockstar Games website and attempts to locate an element on the page.

Starting URL: https://www.rockstargames.com

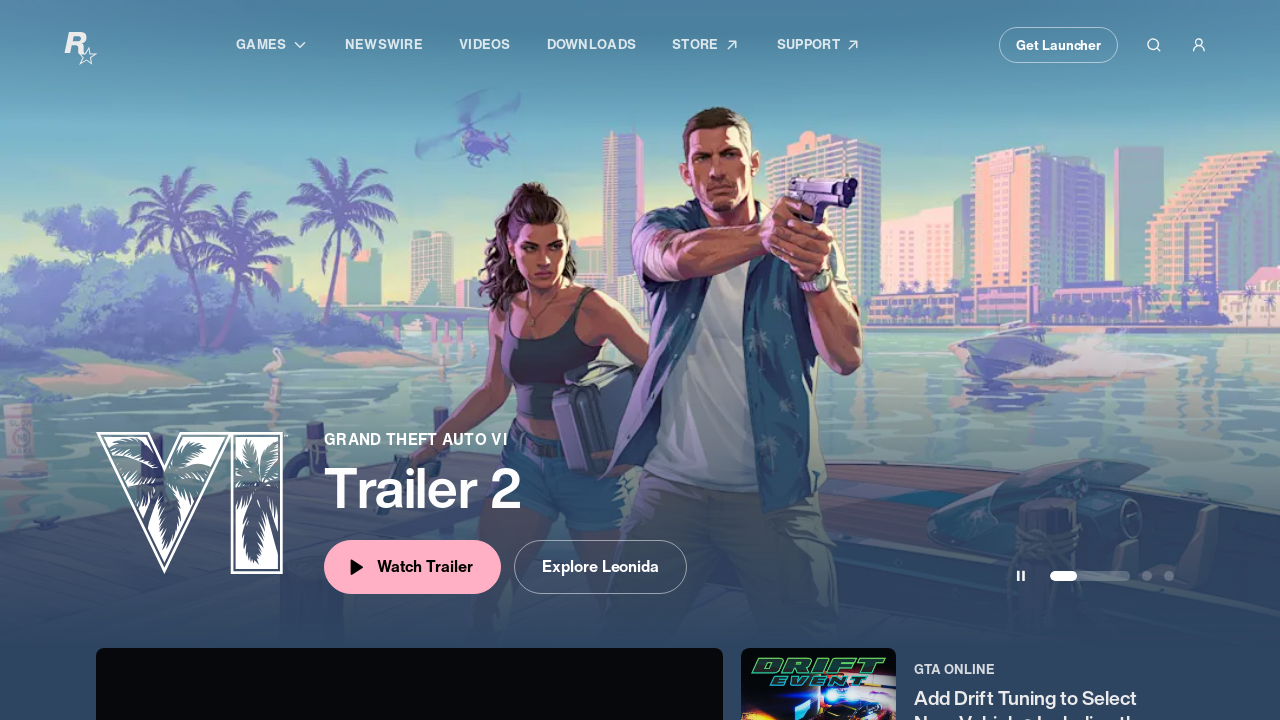

Navigated to Rockstar Games website
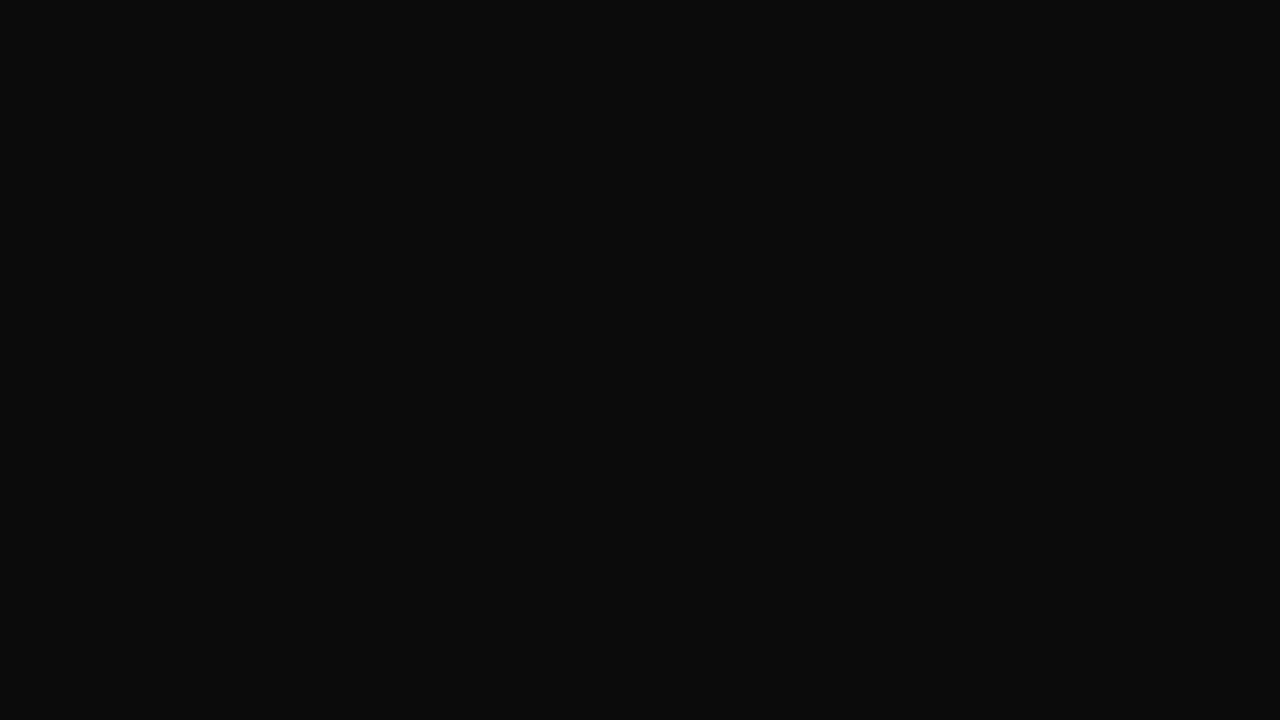

Page body loaded
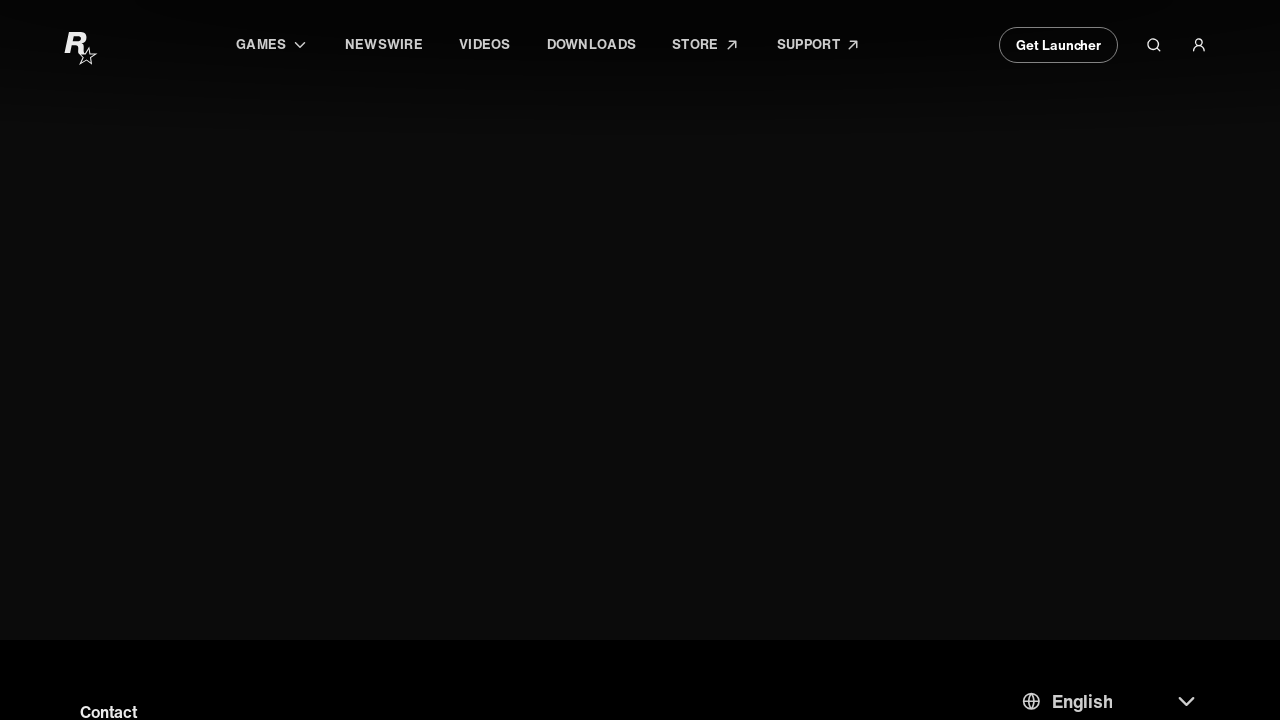

Located element with text 'my-text'
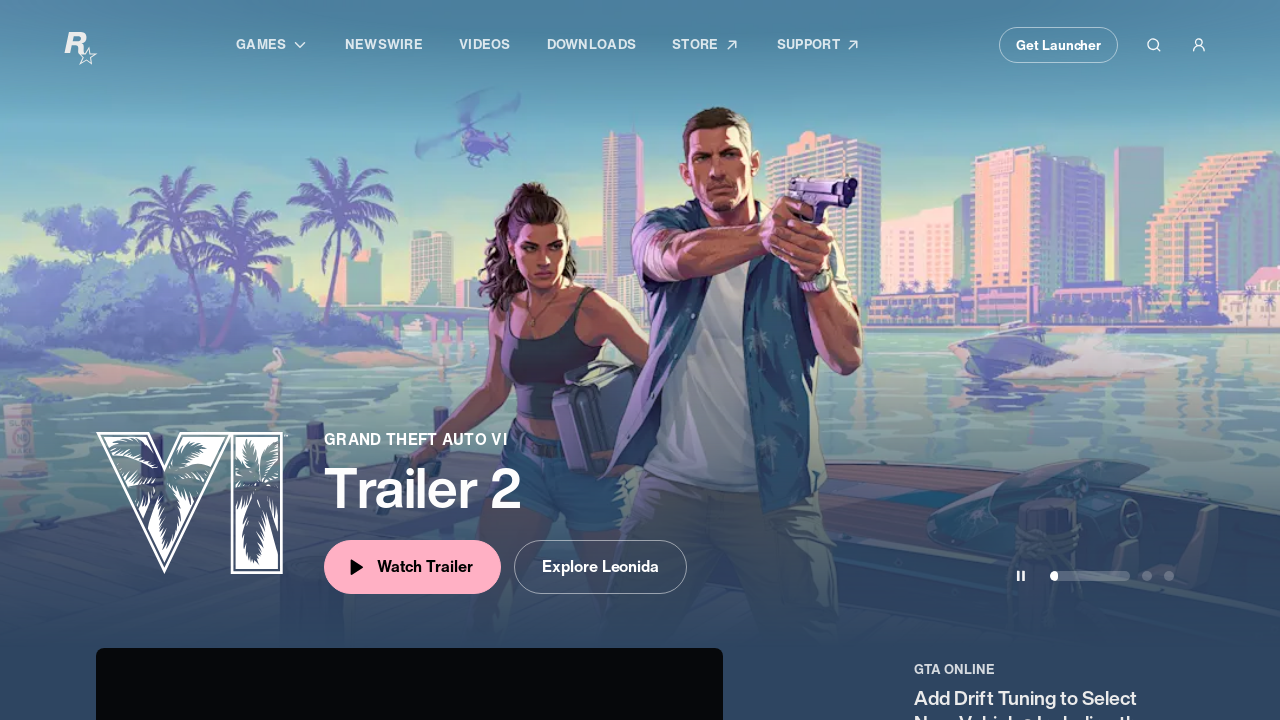

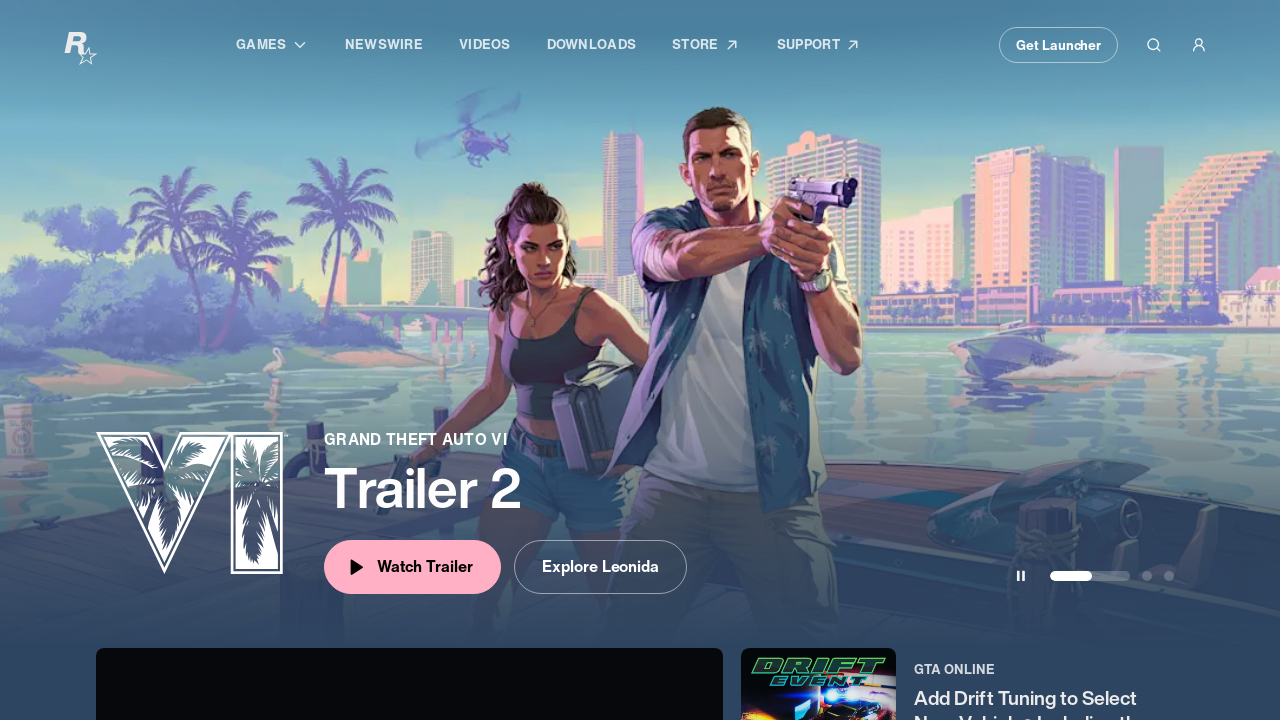